Tests SpiceJet flight booking interface by selecting trip types and entering origin and destination airports

Starting URL: https://www.spicejet.com/

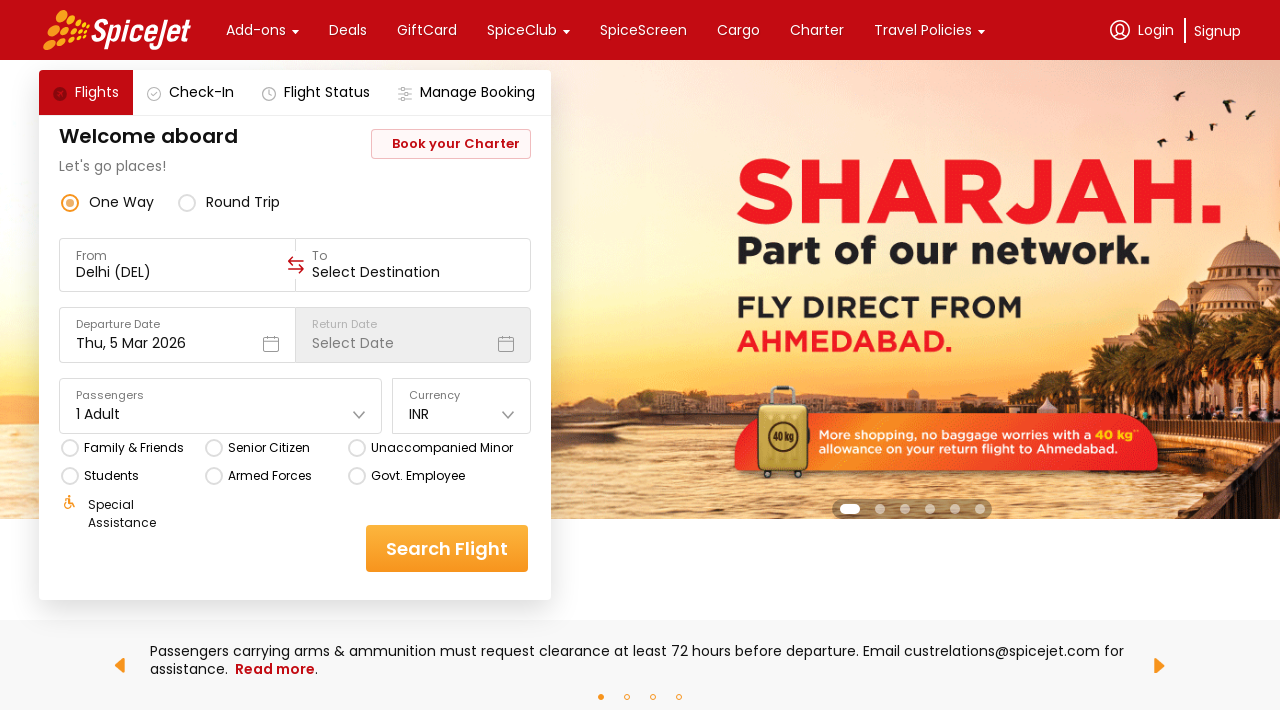

Clicked round trip radio button option at (229, 202) on div[data-testid='round-trip-radio-button']
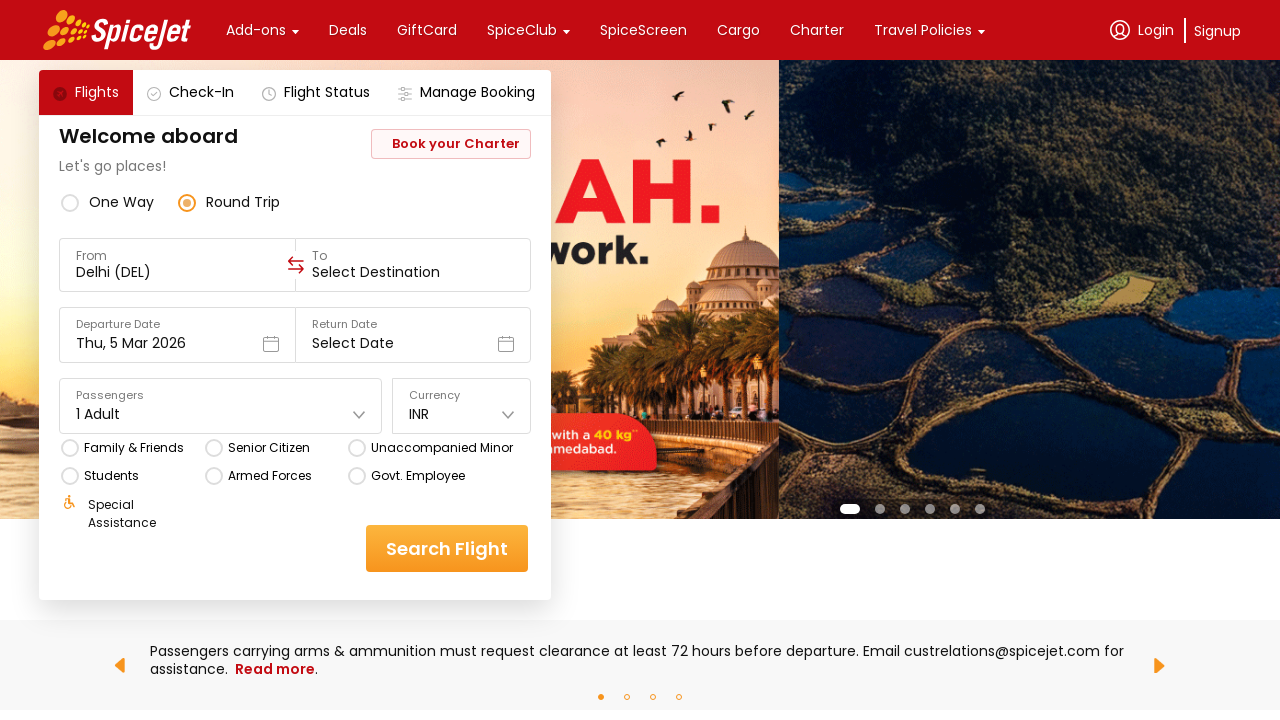

Clicked one-way trip radio button option at (108, 202) on div[data-testid='one-way-radio-button']
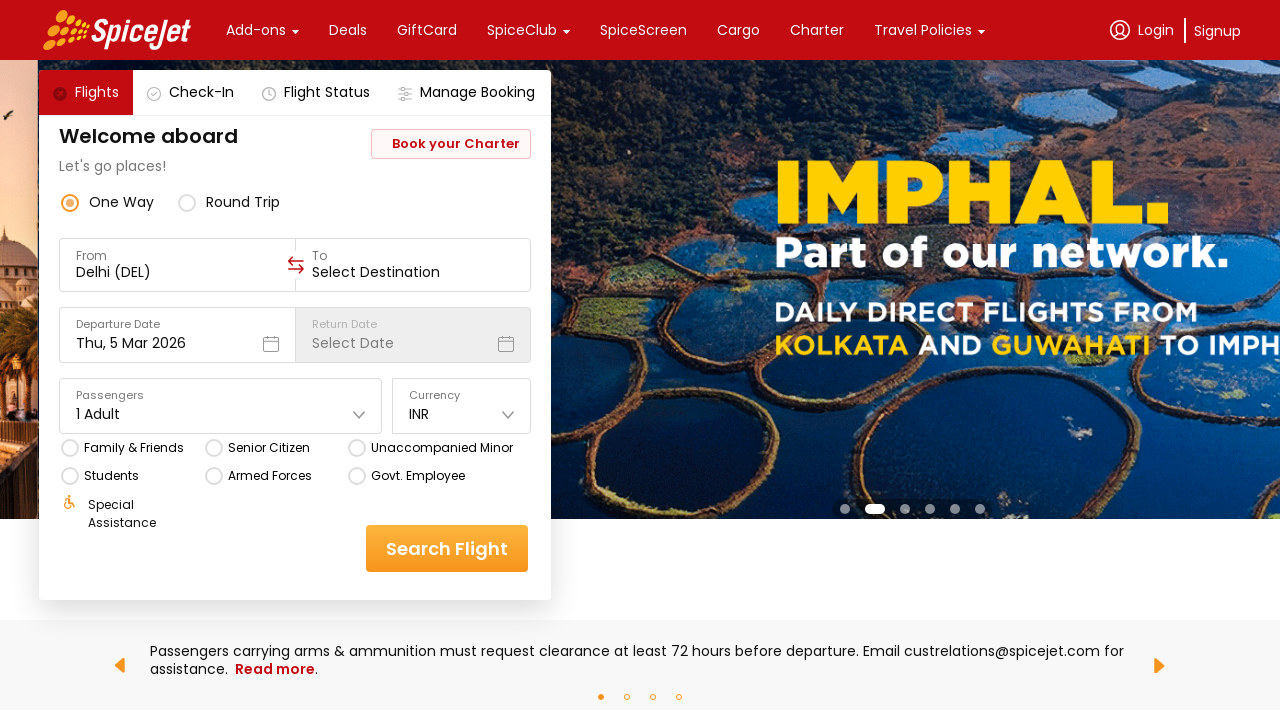

Clicked on origin airport field at (177, 265) on div[data-testid='to-testID-origin']
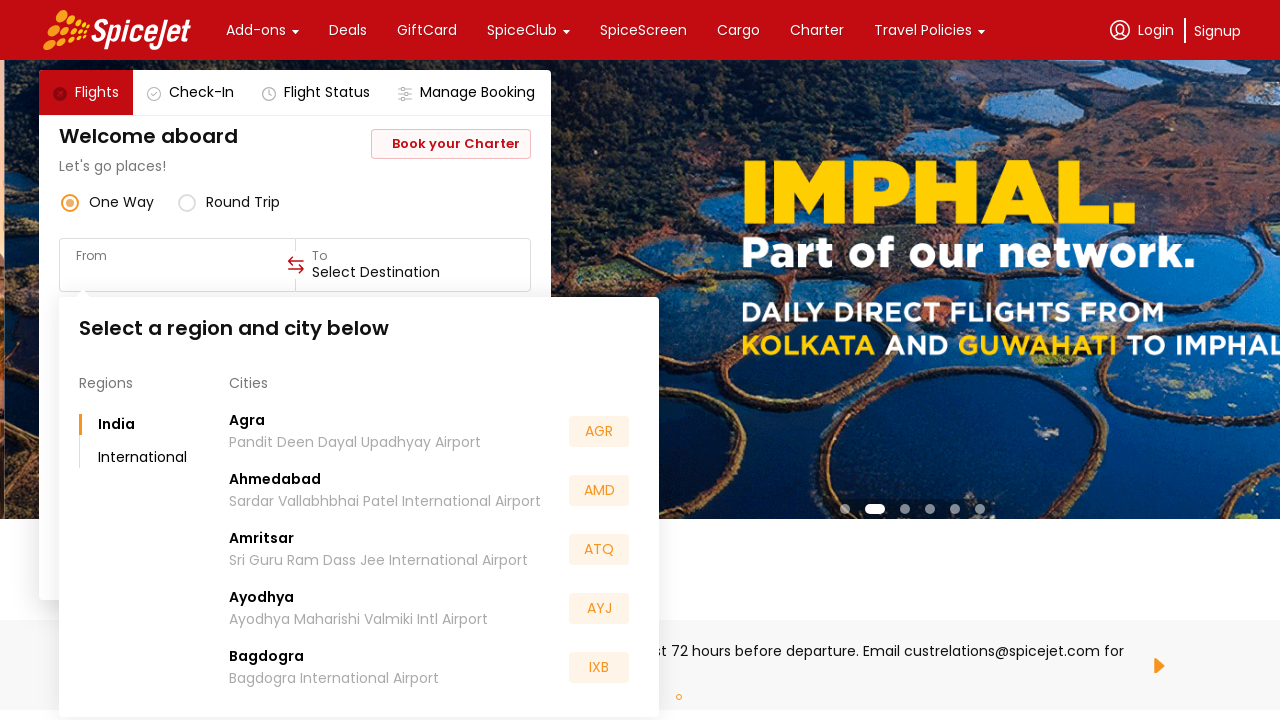

Entered origin airport code MAA (Chennai) on div[data-testid='to-testID-origin'] input
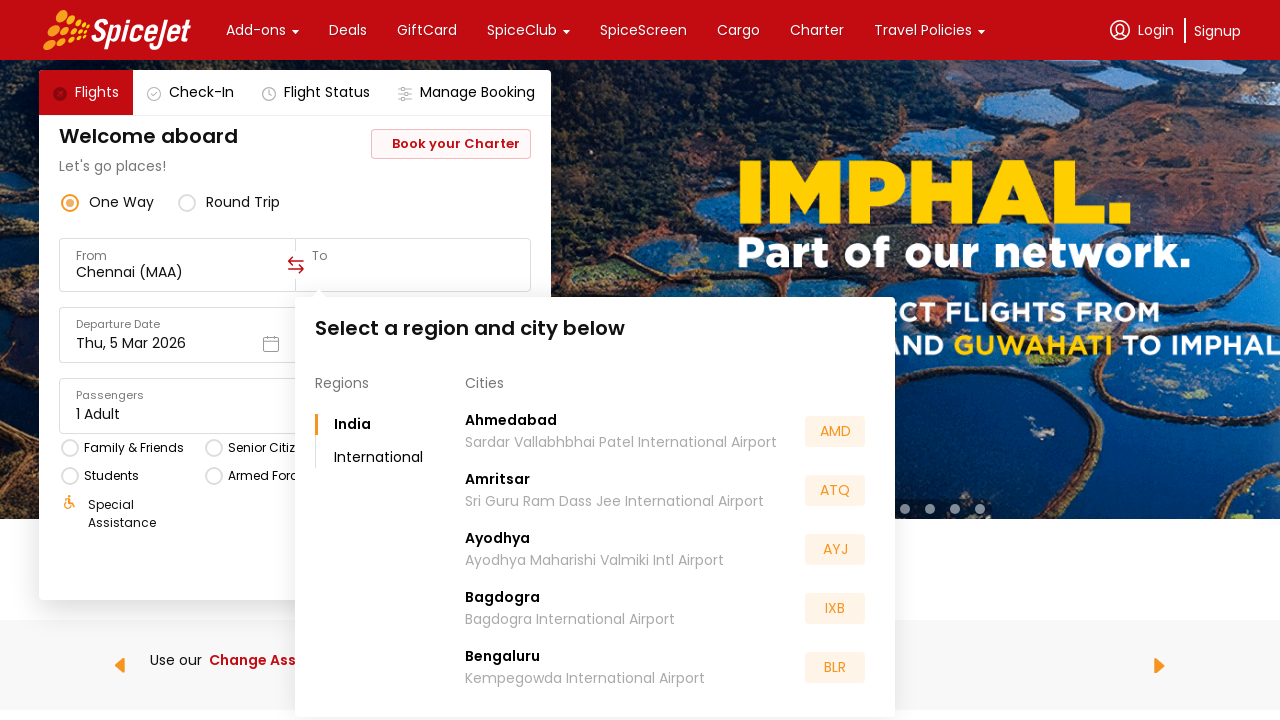

Entered destination airport code AMD (Ahmedabad) on div[data-testid='to-testID-destination'] input
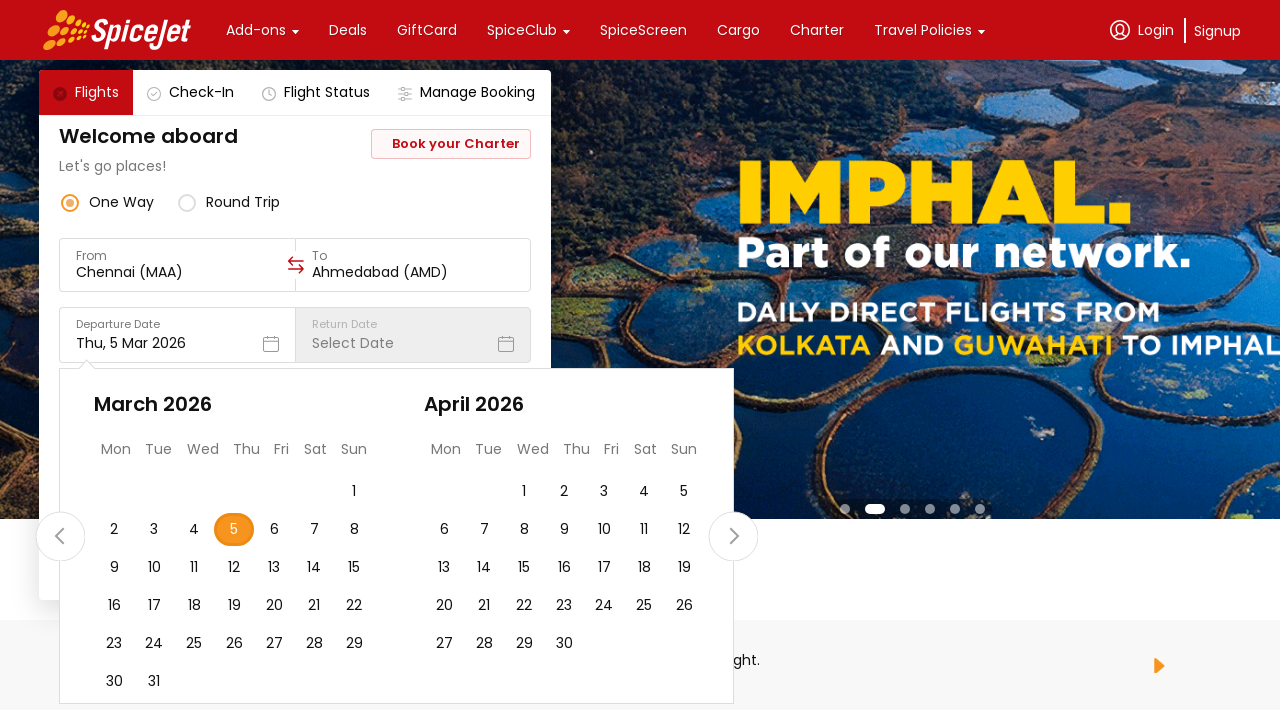

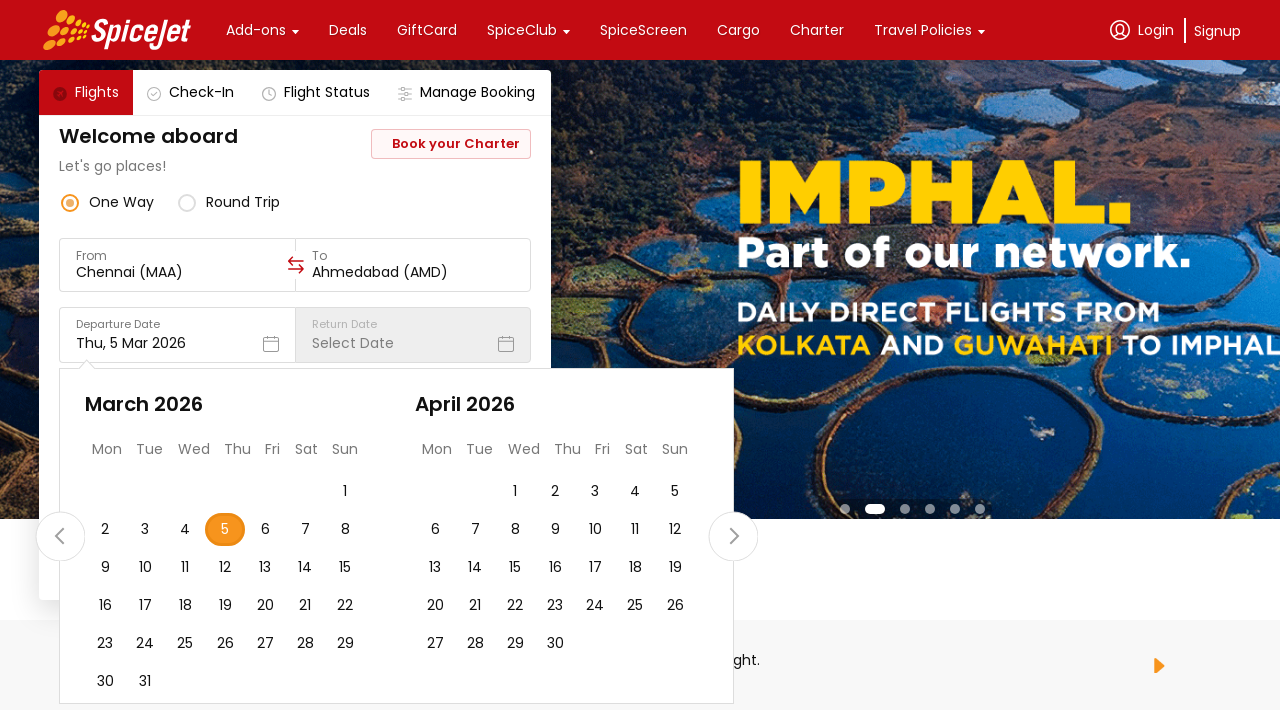